Tests dynamic loading page by clicking the Start button and verifying the "Hello World" text appears with extra wait time buffer

Starting URL: https://automationfc.github.io/dynamic-loading/

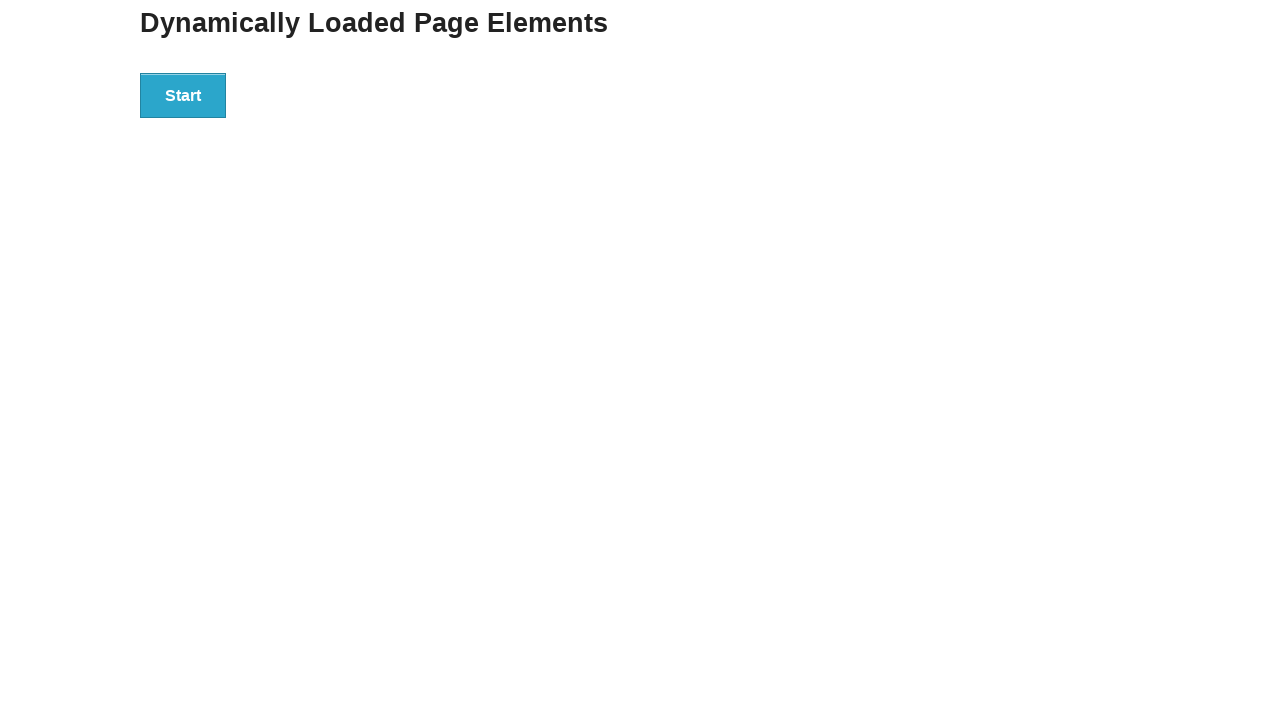

Clicked the Start button on dynamic loading page at (183, 95) on div#start button
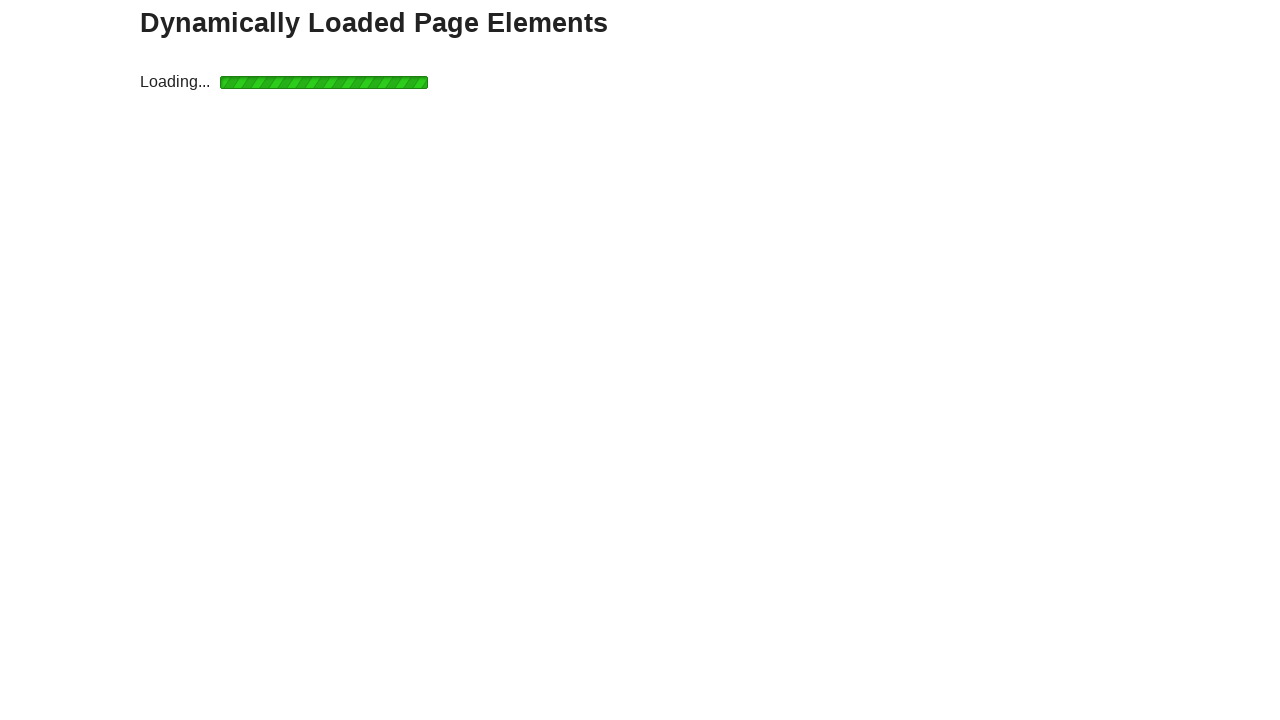

Waited for Hello World text to appear with 15 second timeout
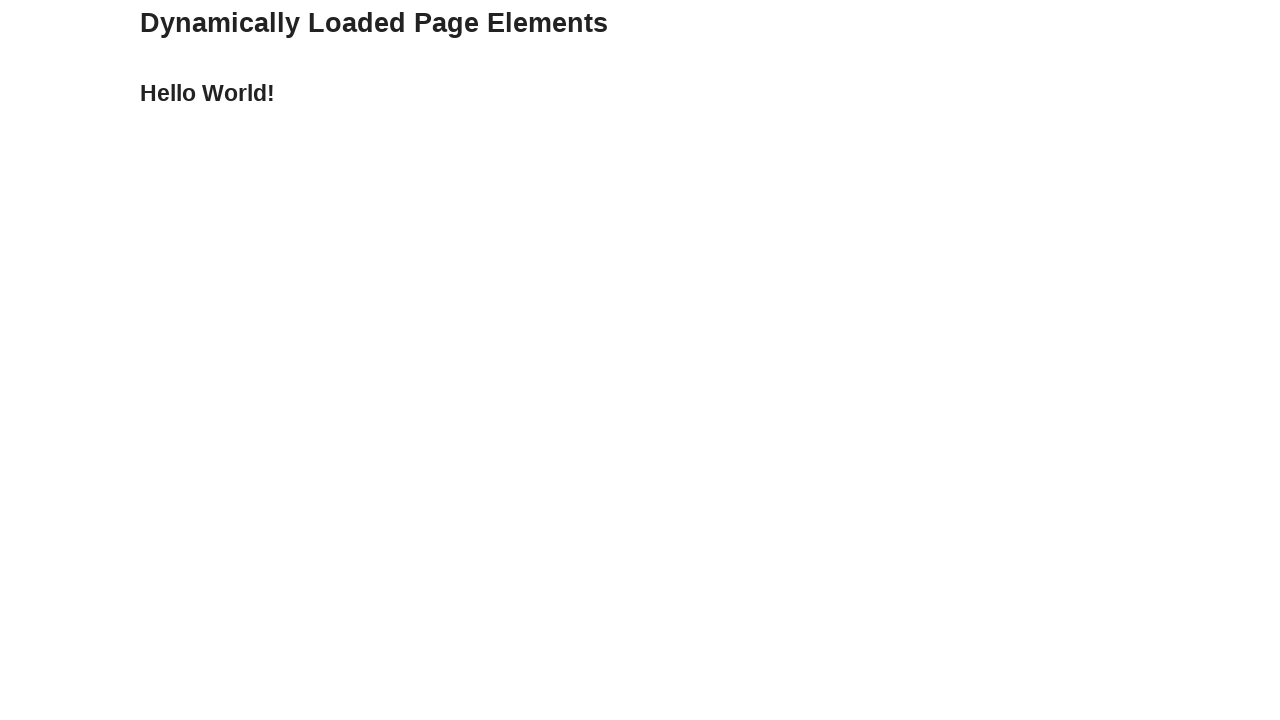

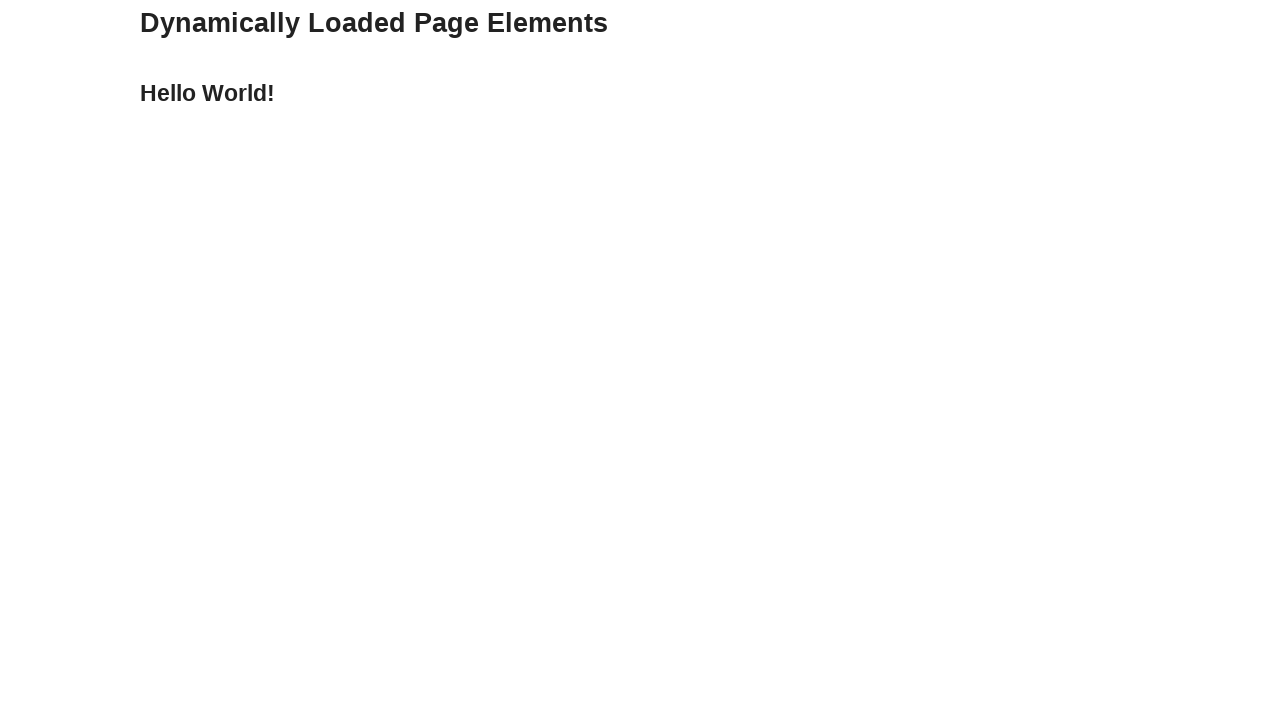